Tests dynamic checkbox control by checking if it's initially unselected, clicking it, and verifying it becomes selected

Starting URL: https://v1.training-support.net/selenium/dynamic-controls

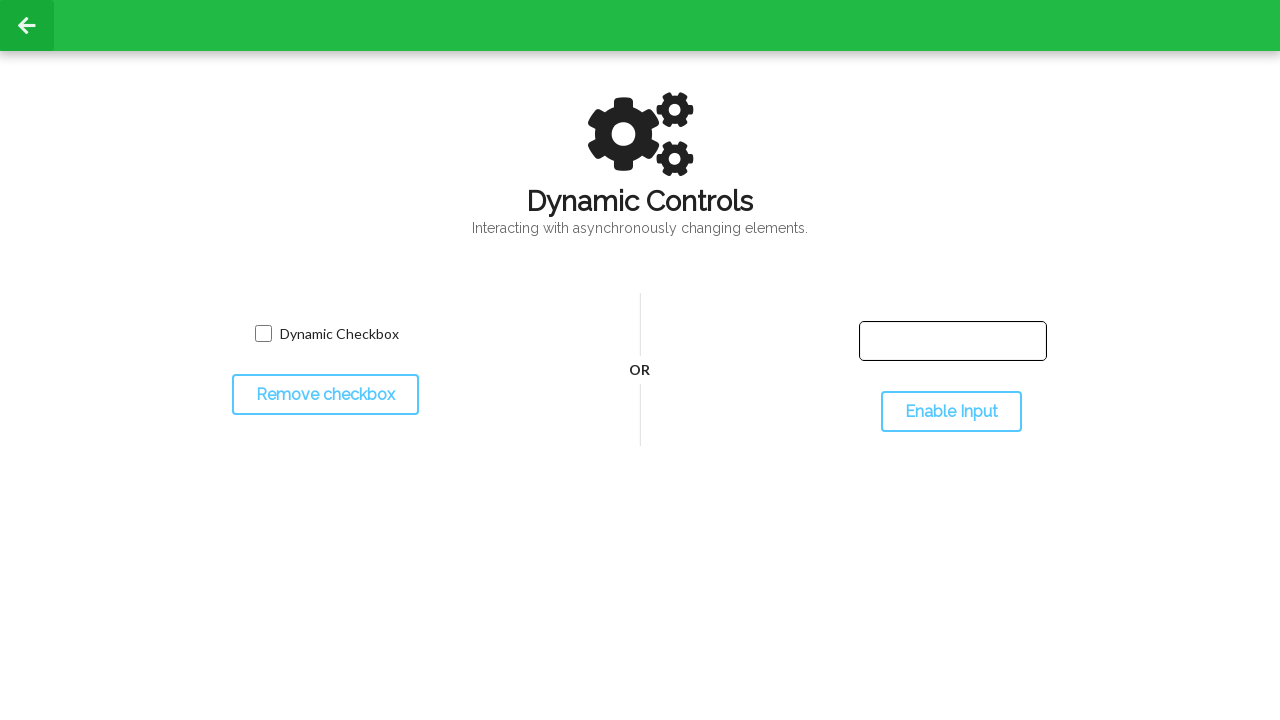

Located dynamic checkbox element
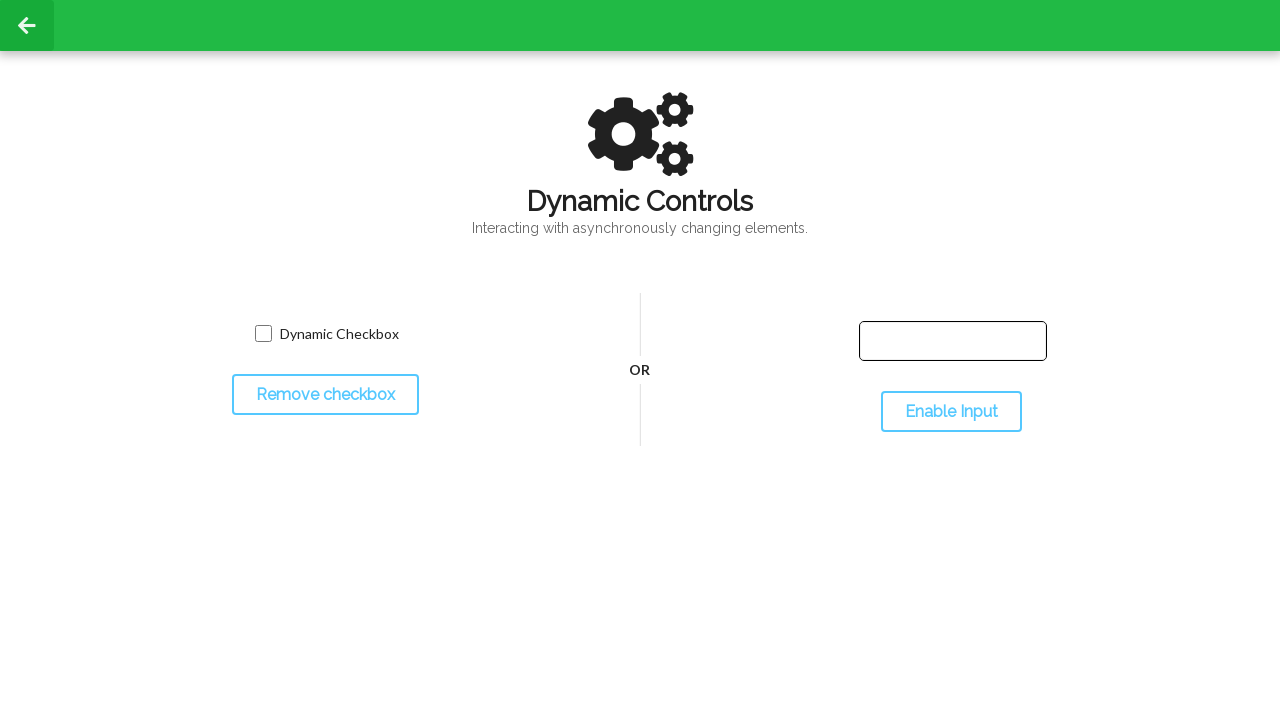

Verified checkbox is initially unchecked
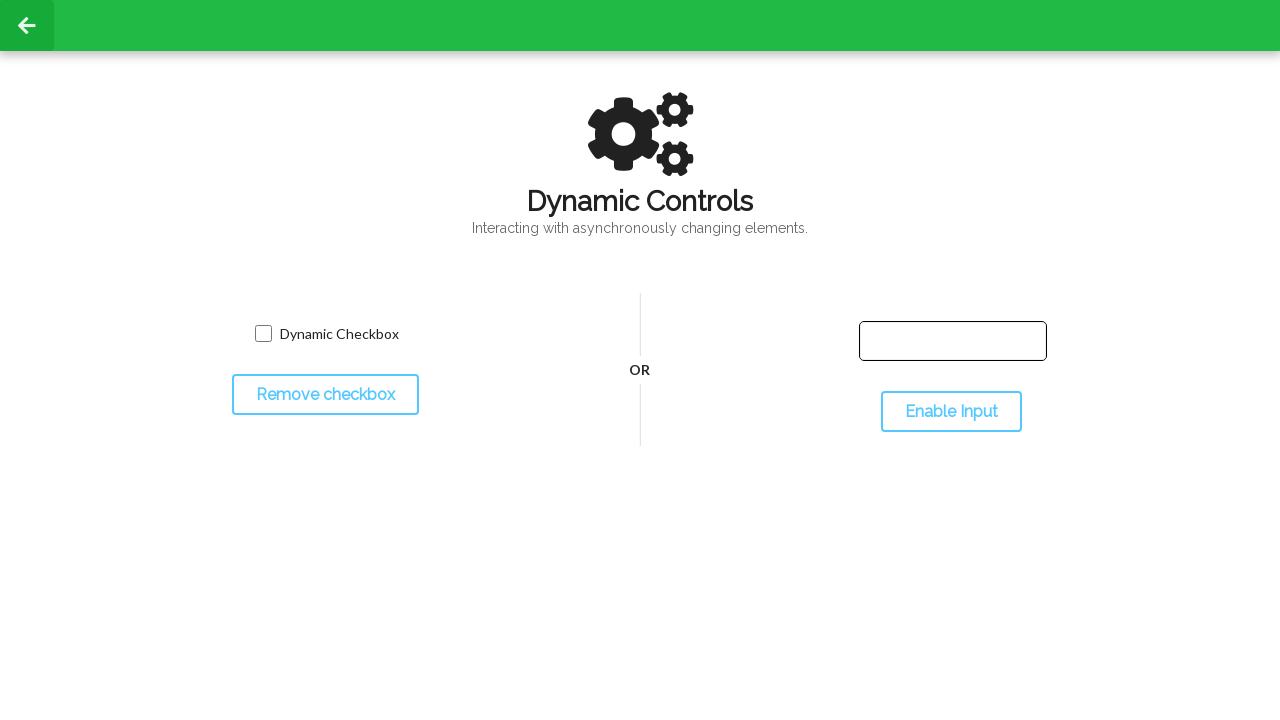

Clicked the checkbox to select it at (263, 334) on xpath=//input[@type='checkbox']
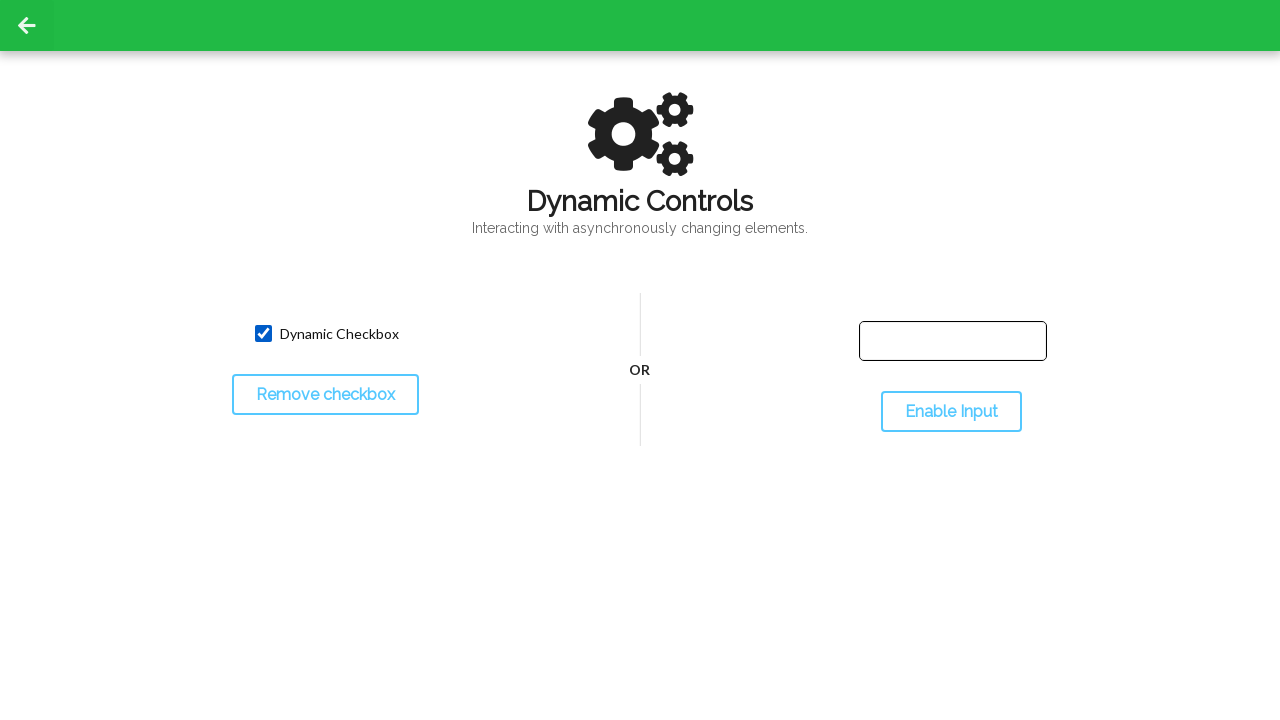

Verified checkbox is now checked after clicking
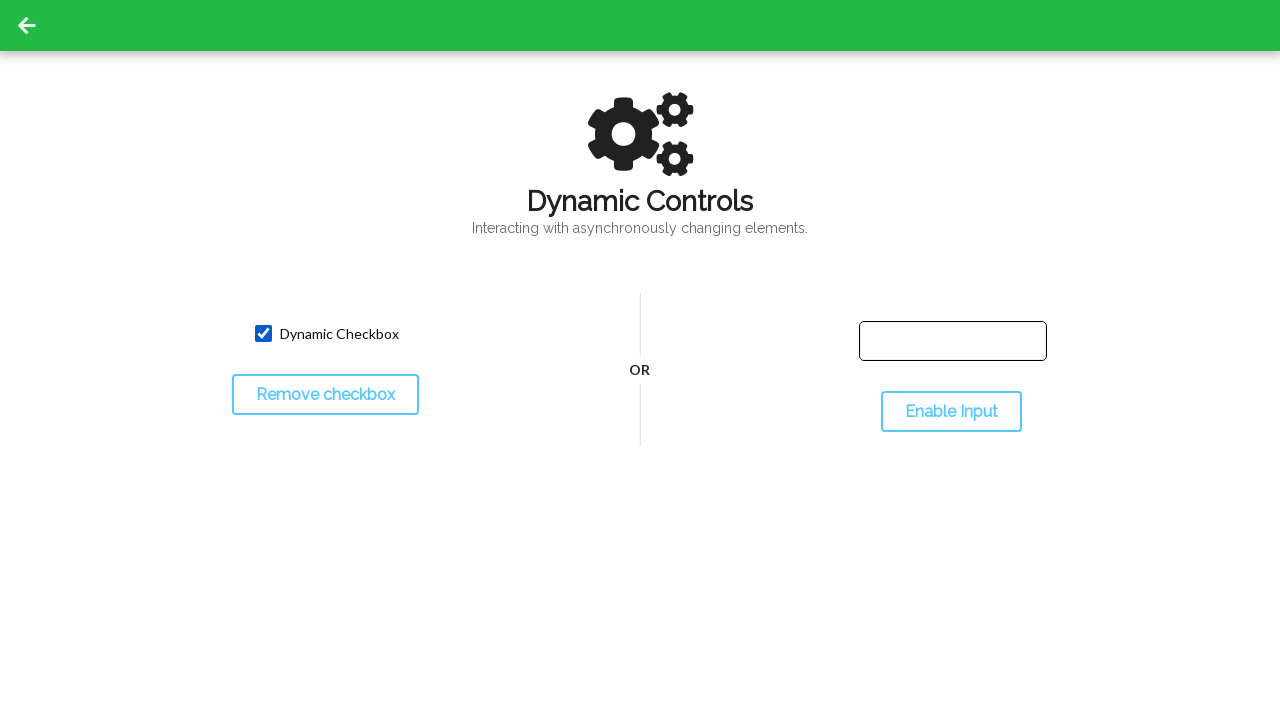

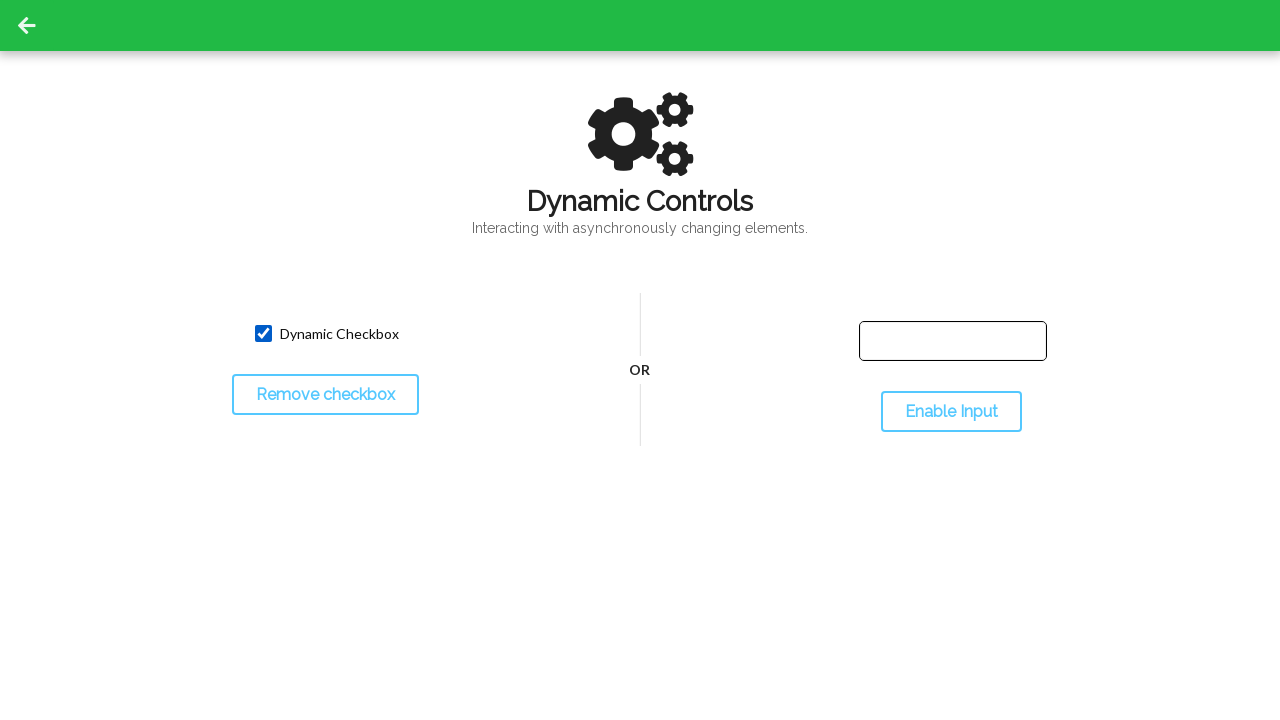